Tests Google Patents search functionality by entering a search query with filters (title, date range, patent office) into the search bar and submitting the search, then changing results per page to 100.

Starting URL: https://patents.google.com

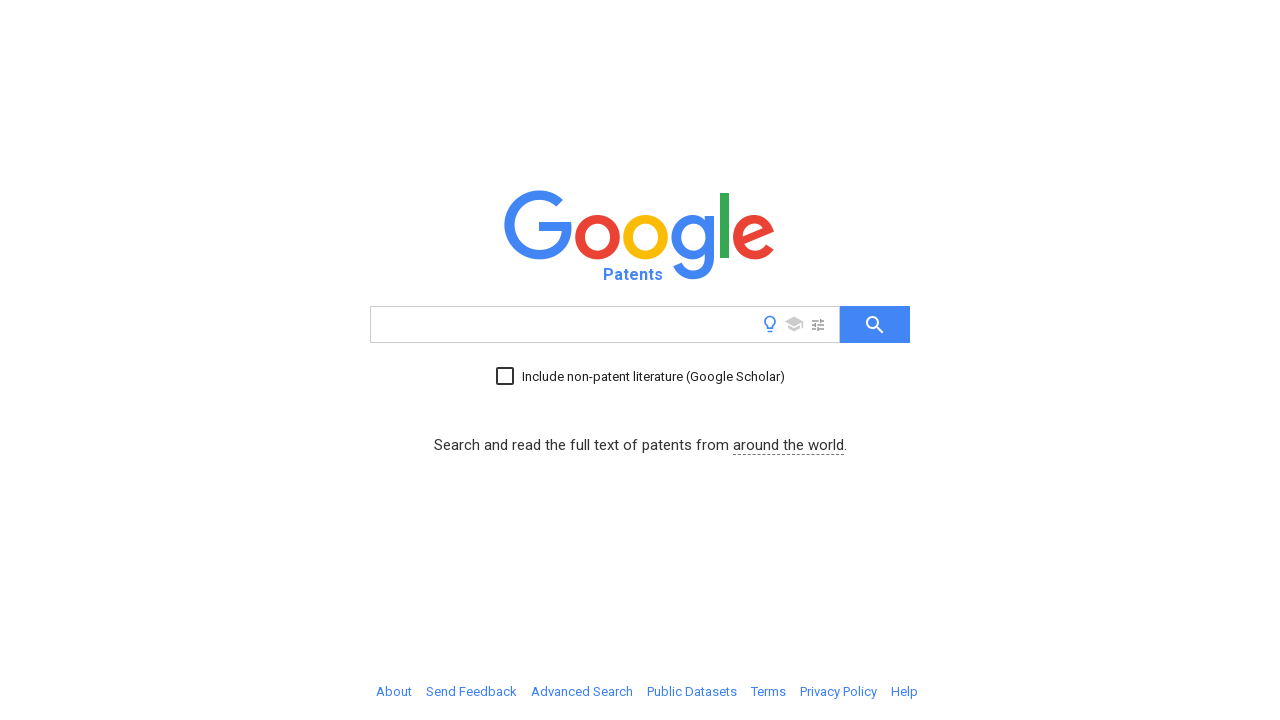

Filled search input with query: TI=(3D AND Printing) with country, date range, and filter constraints on #searchInput
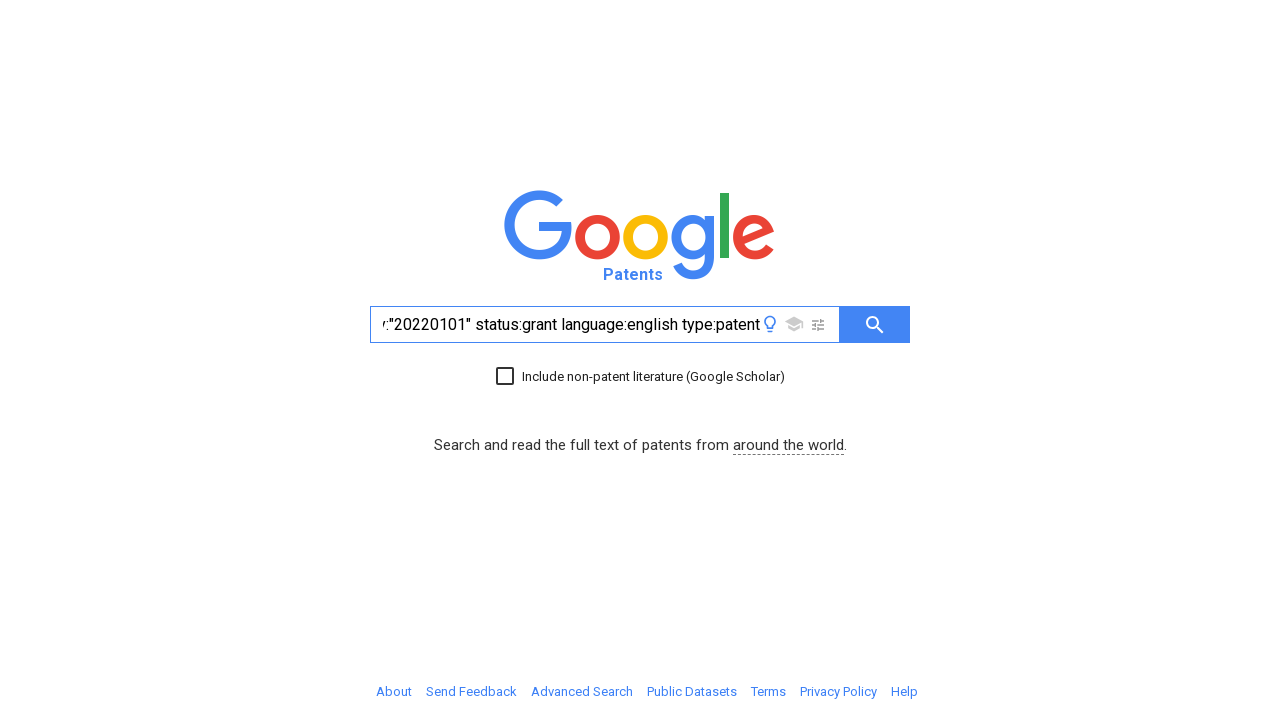

Clicked search button to submit query at (875, 324) on #searchButton
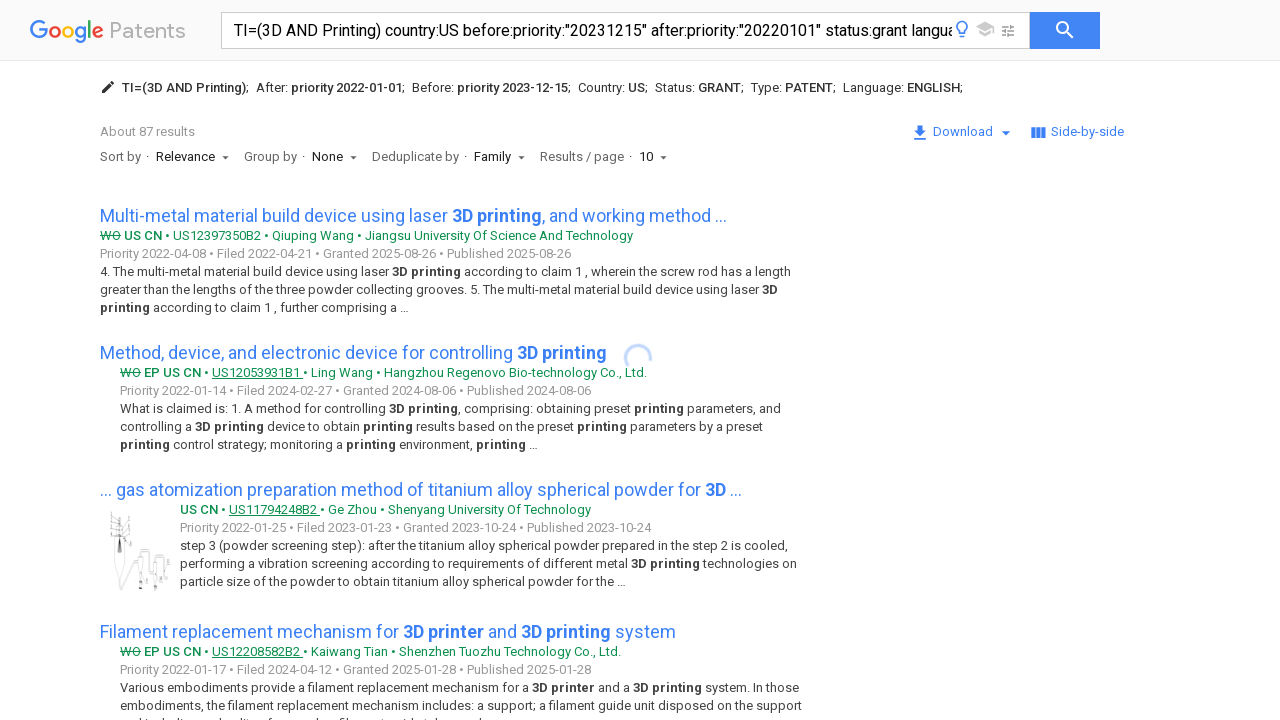

Results per page dropdown appeared after search results loaded
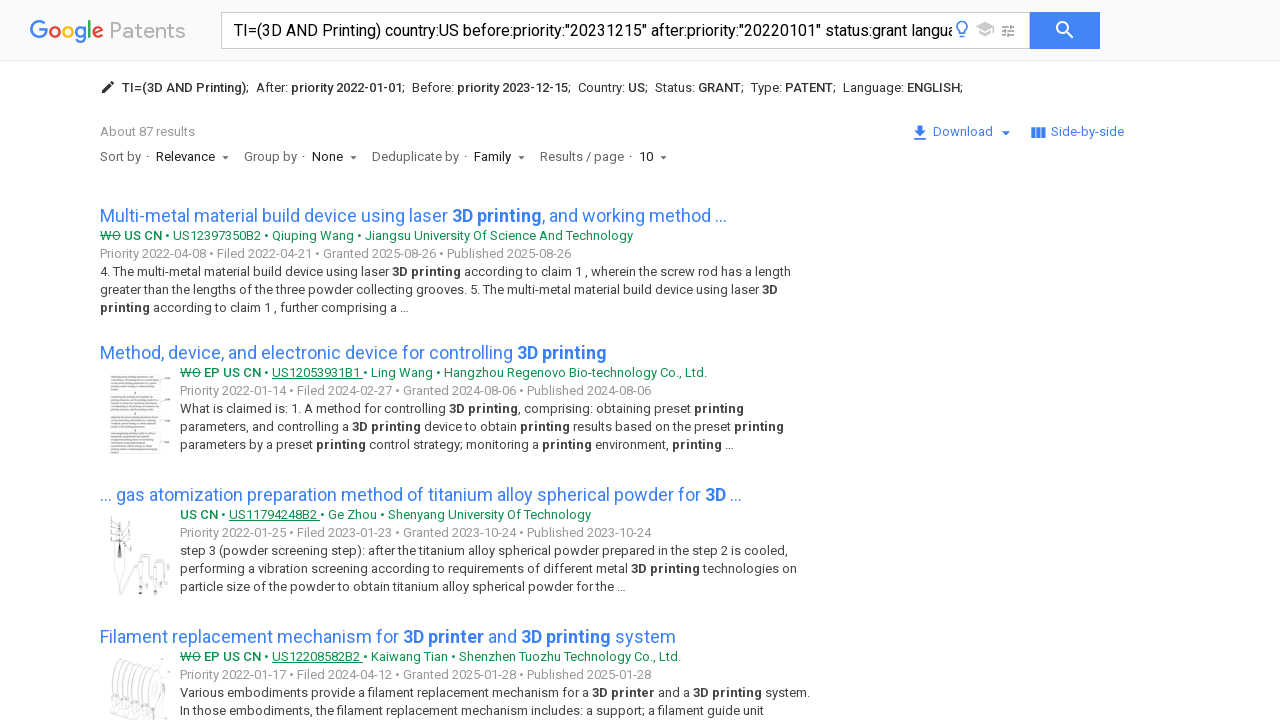

Clicked on results per page dropdown menu to open options at (582, 156) on #count > div:nth-child(2) > span:nth-child(1) > span:nth-child(4) > dropdown-men
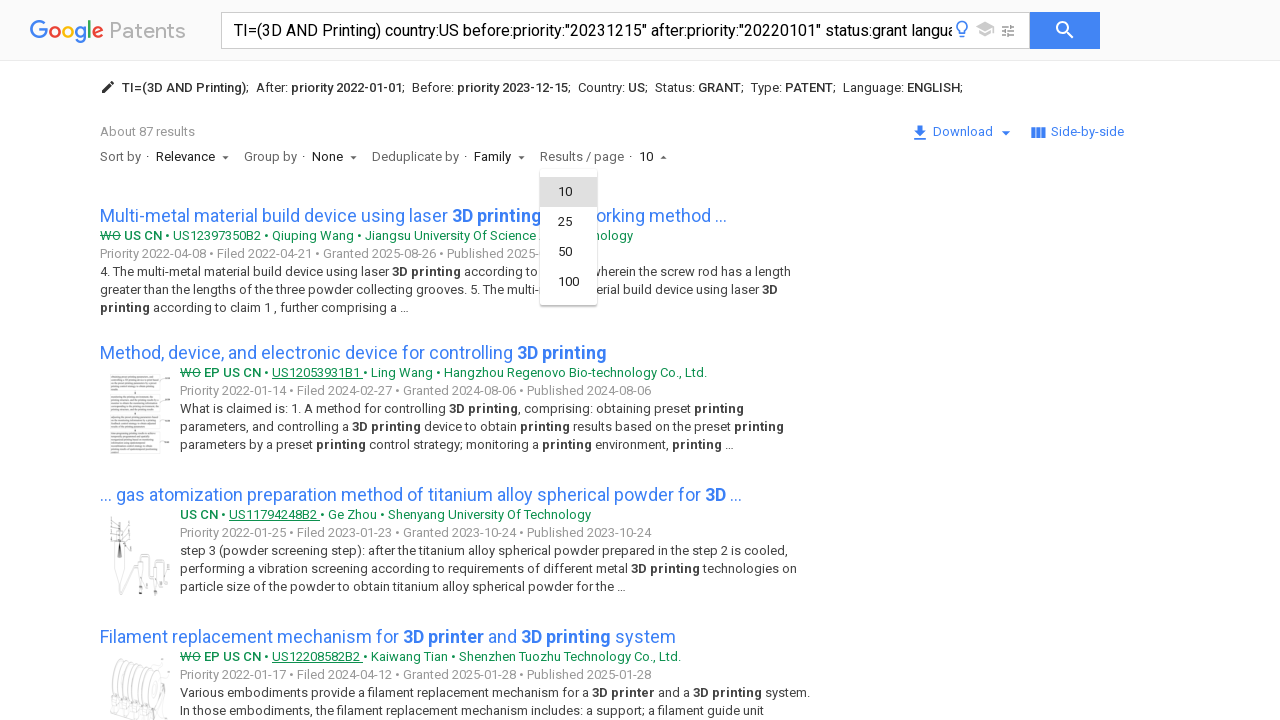

Selected 100 results per page option from dropdown at (568, 282) on #count > div:nth-child(2) > span:nth-child(1) > span:nth-child(4) > dropdown-men
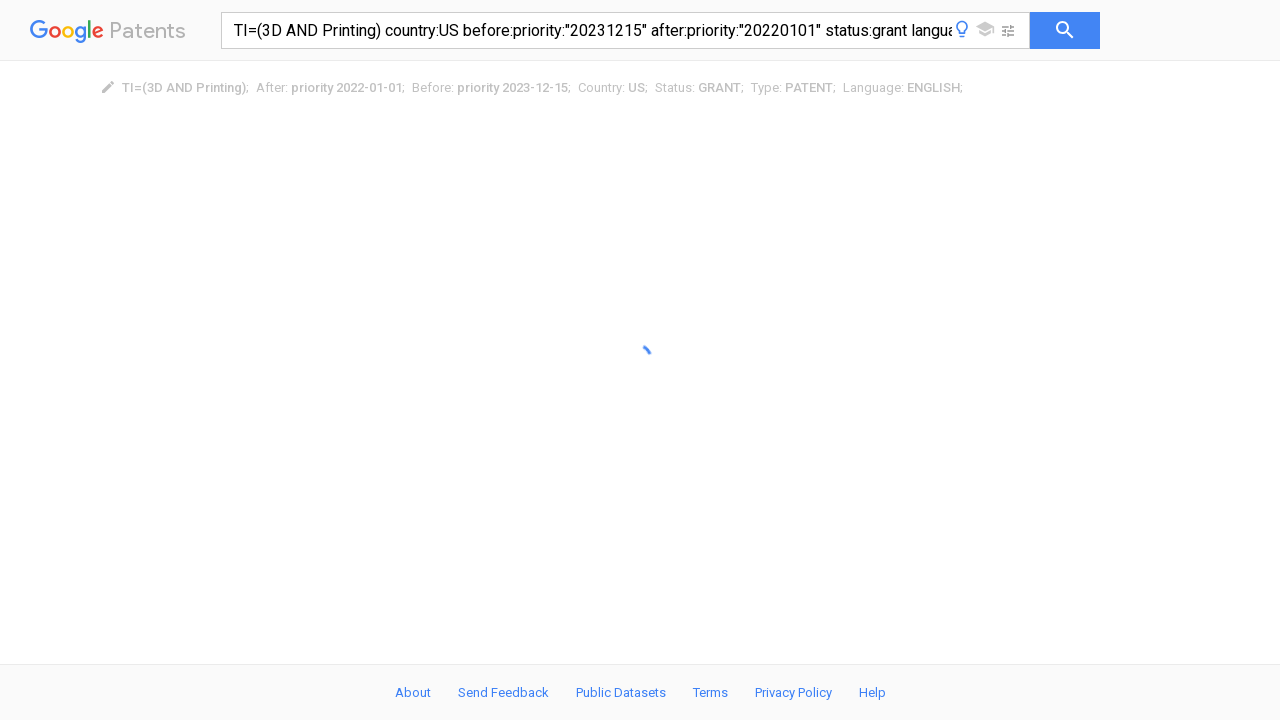

Waited for results to update with 100 items per page
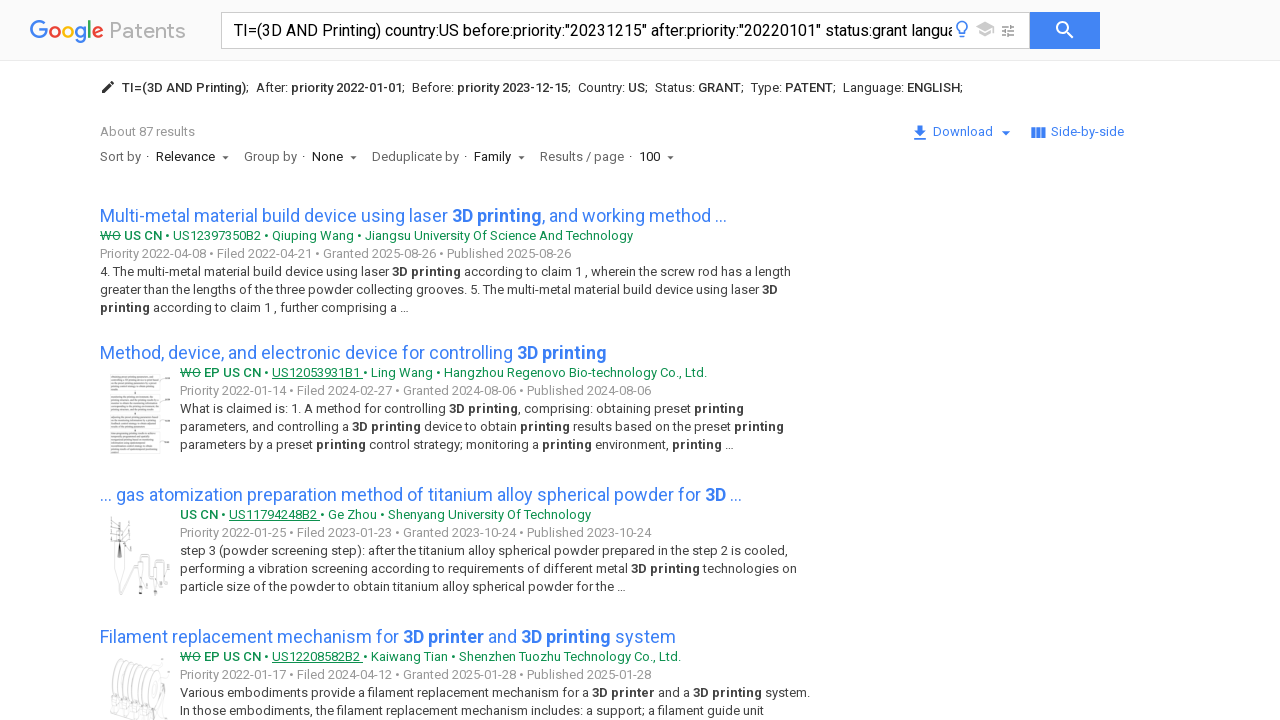

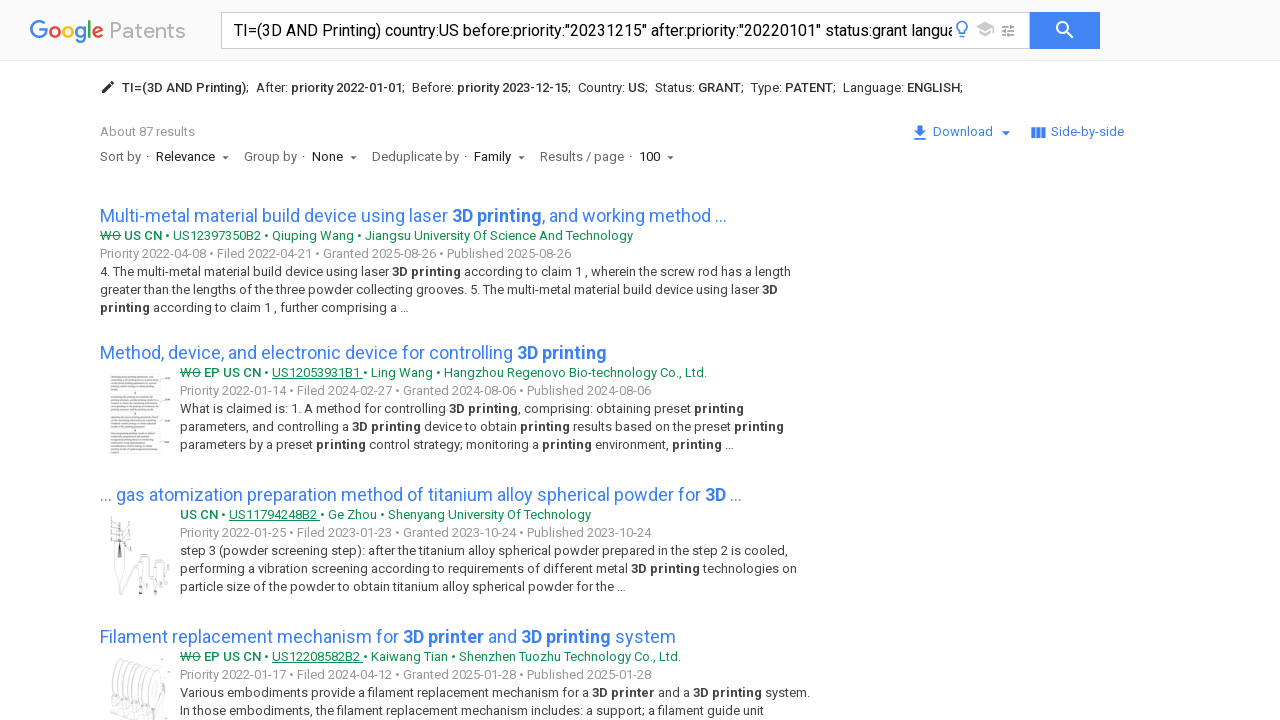